Navigates directly to a product page on Flipkart

Starting URL: https://www.flipkart.com/product/example-product

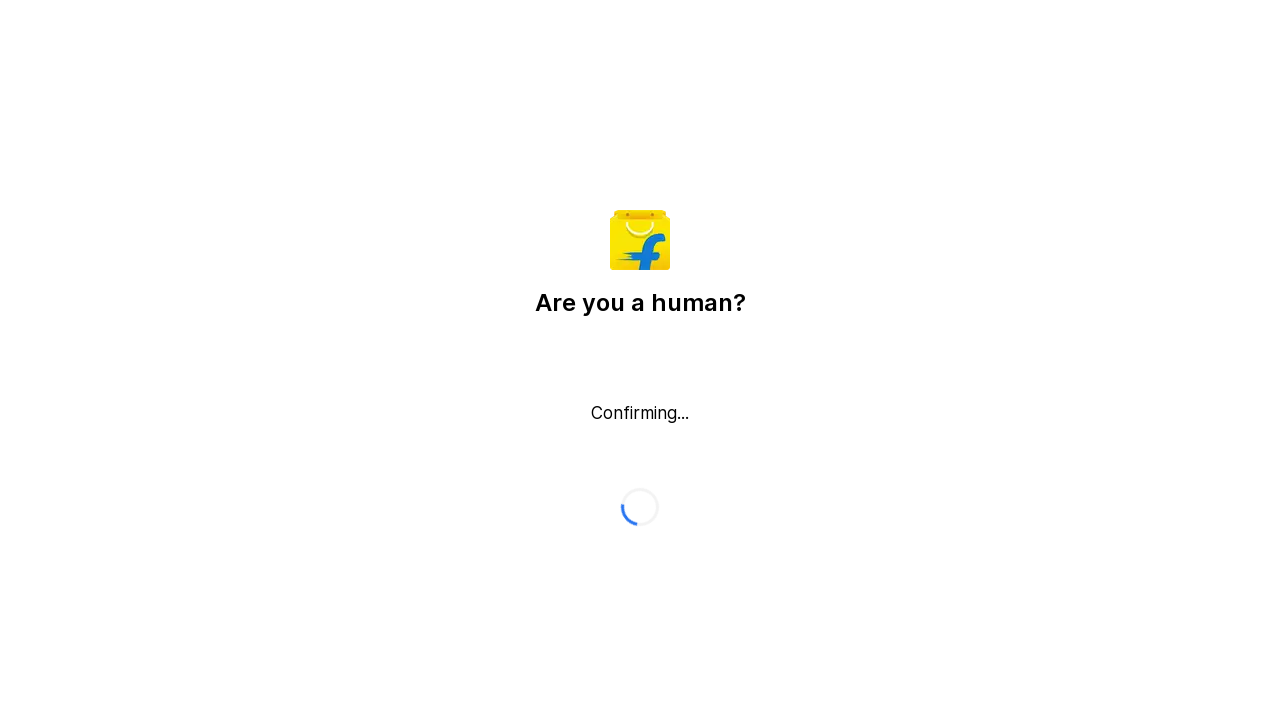

Product page loaded - product title (h1) element is visible
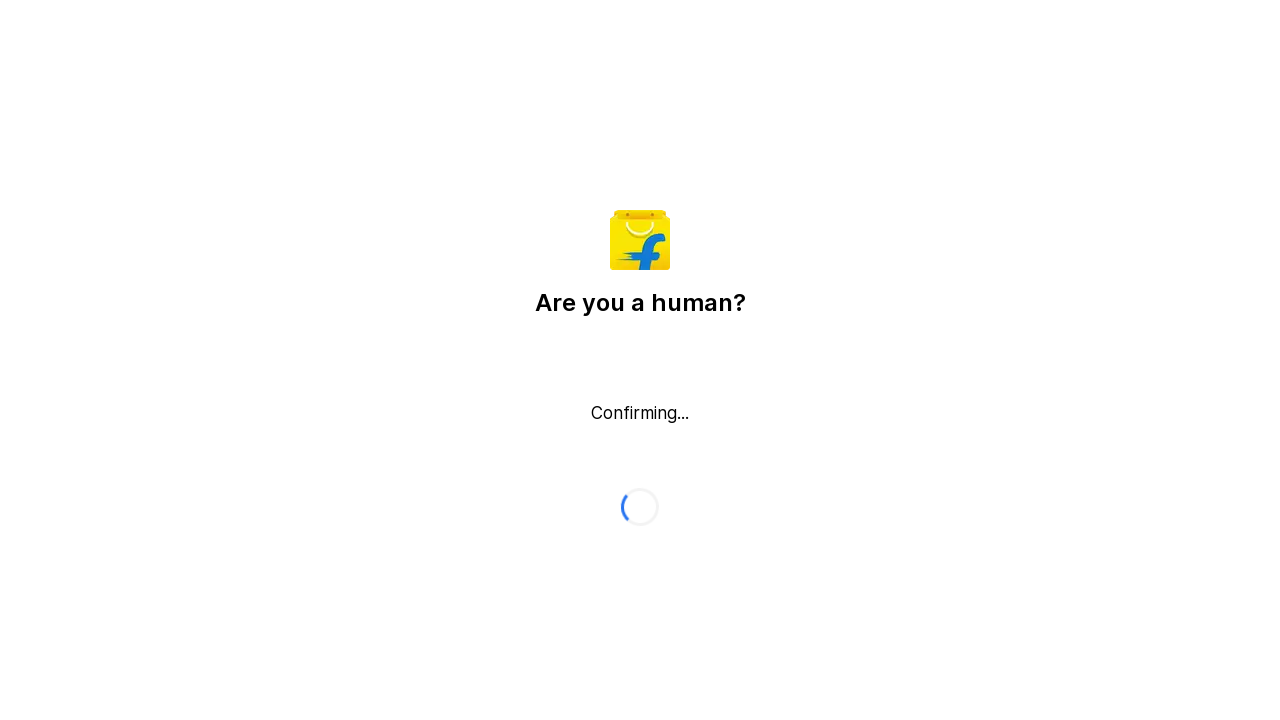

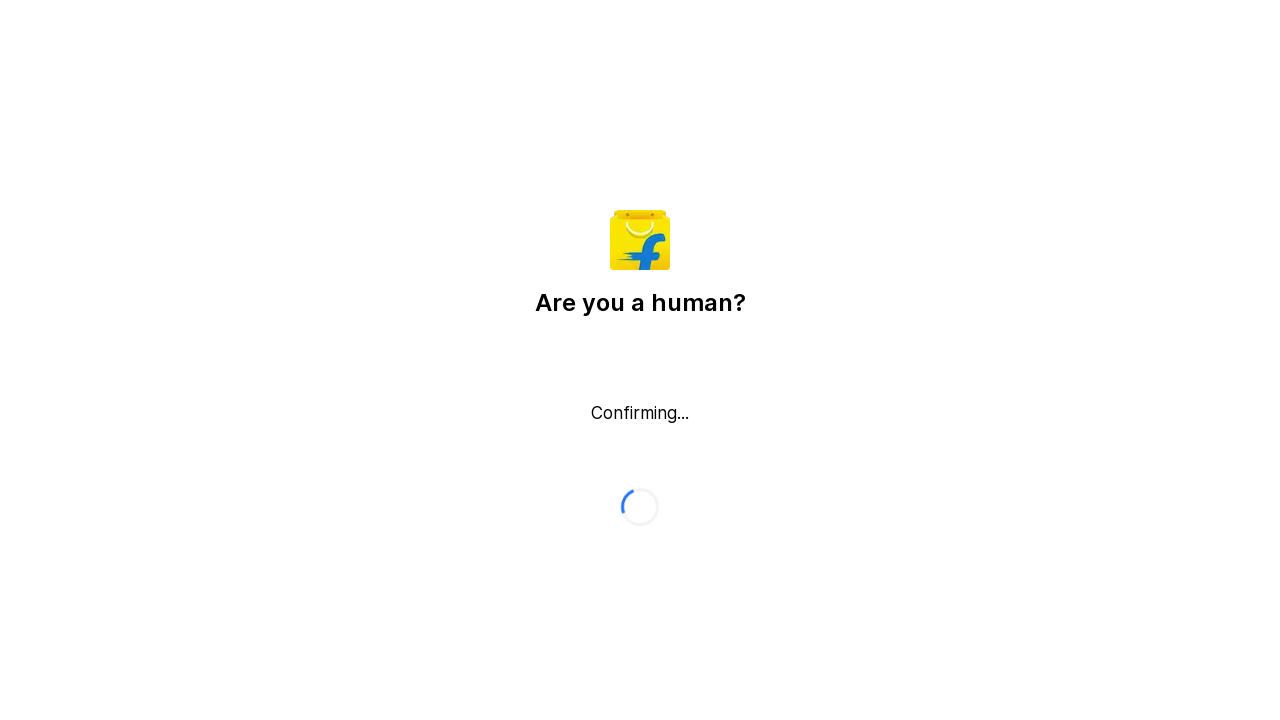